Tests the sign-up form validation by submitting the registration form with all empty fields

Starting URL: https://www.sharelane.com/cgi-bin/register.py?page=1&zip_code=222222

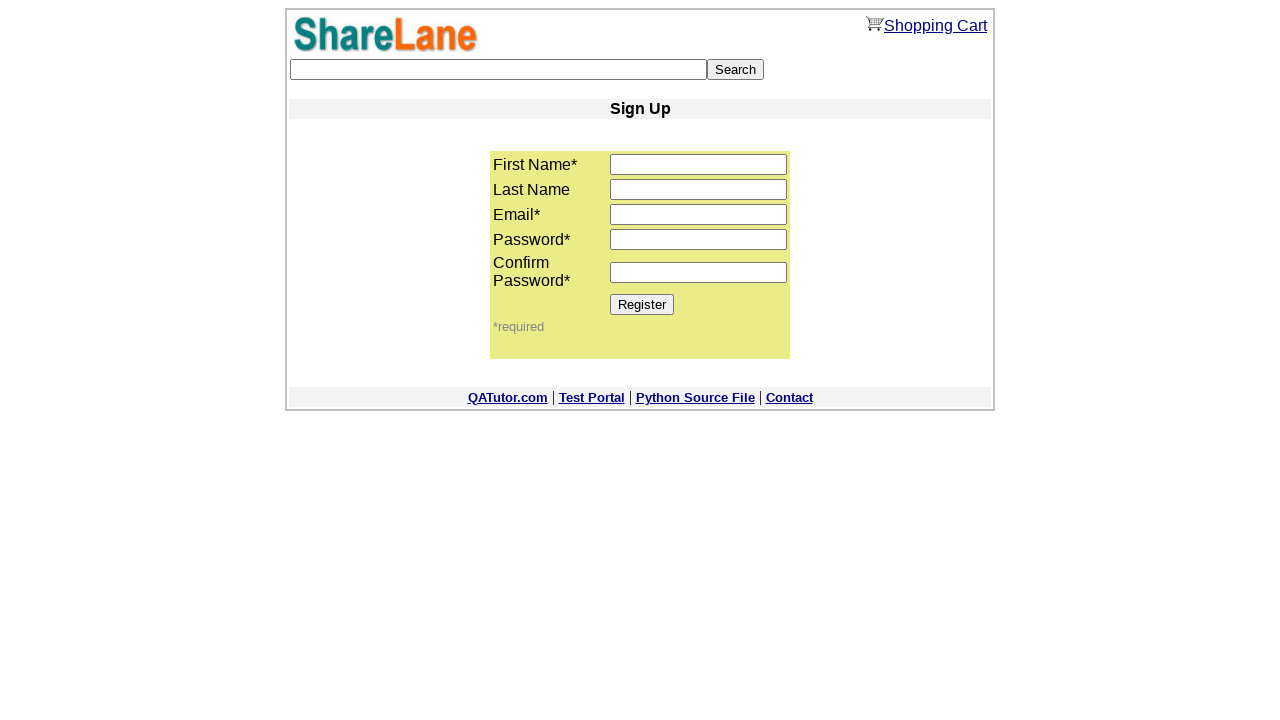

Cleared first name field on input[name='first_name']
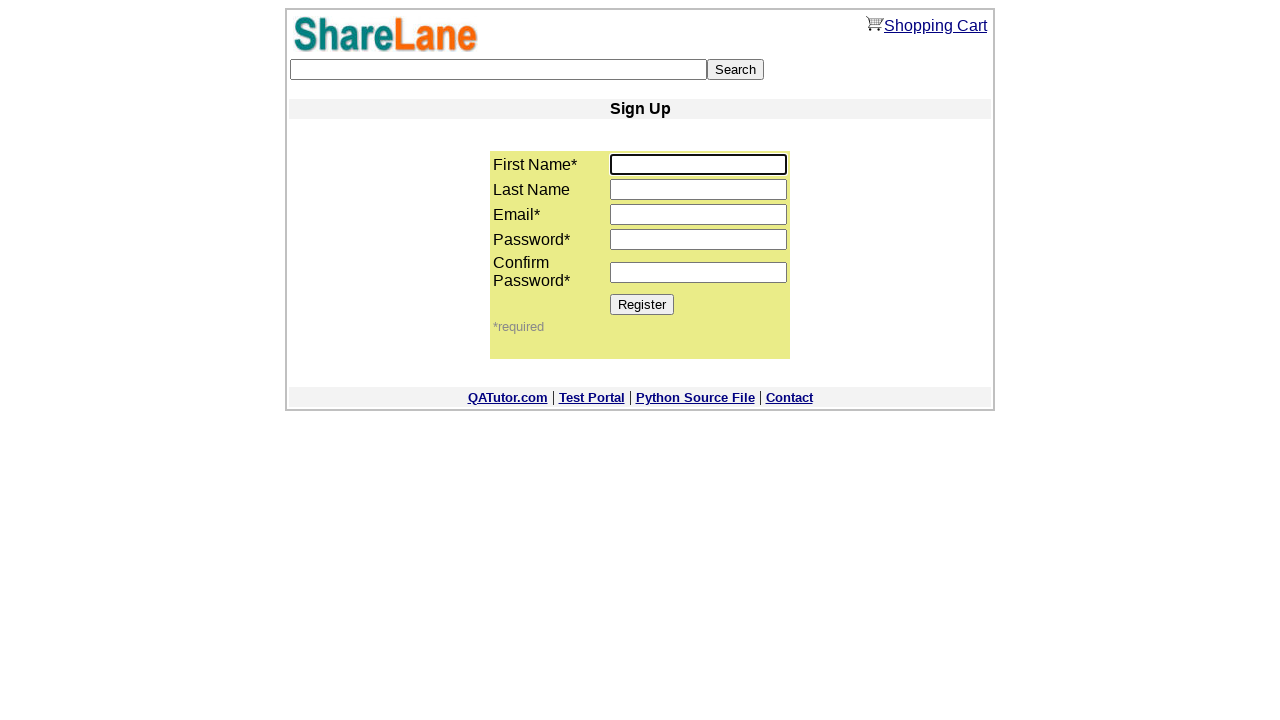

Cleared last name field on input[name='last_name']
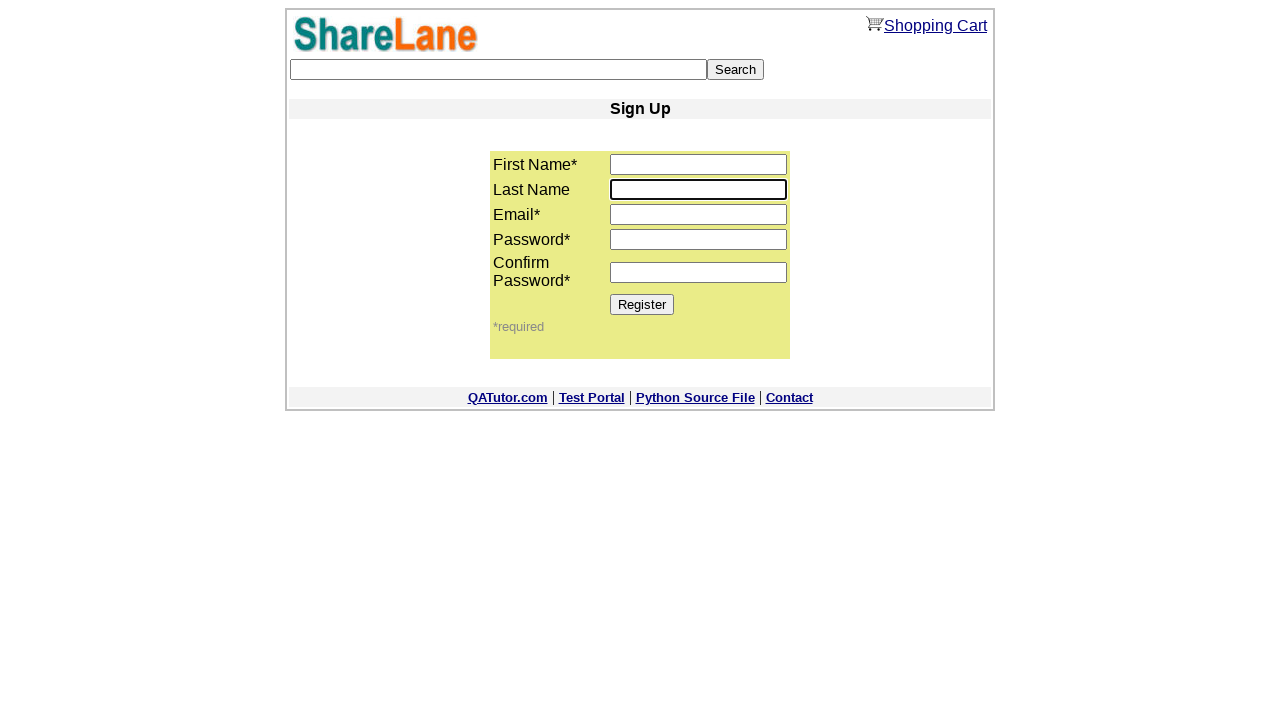

Cleared email field on input[name='email']
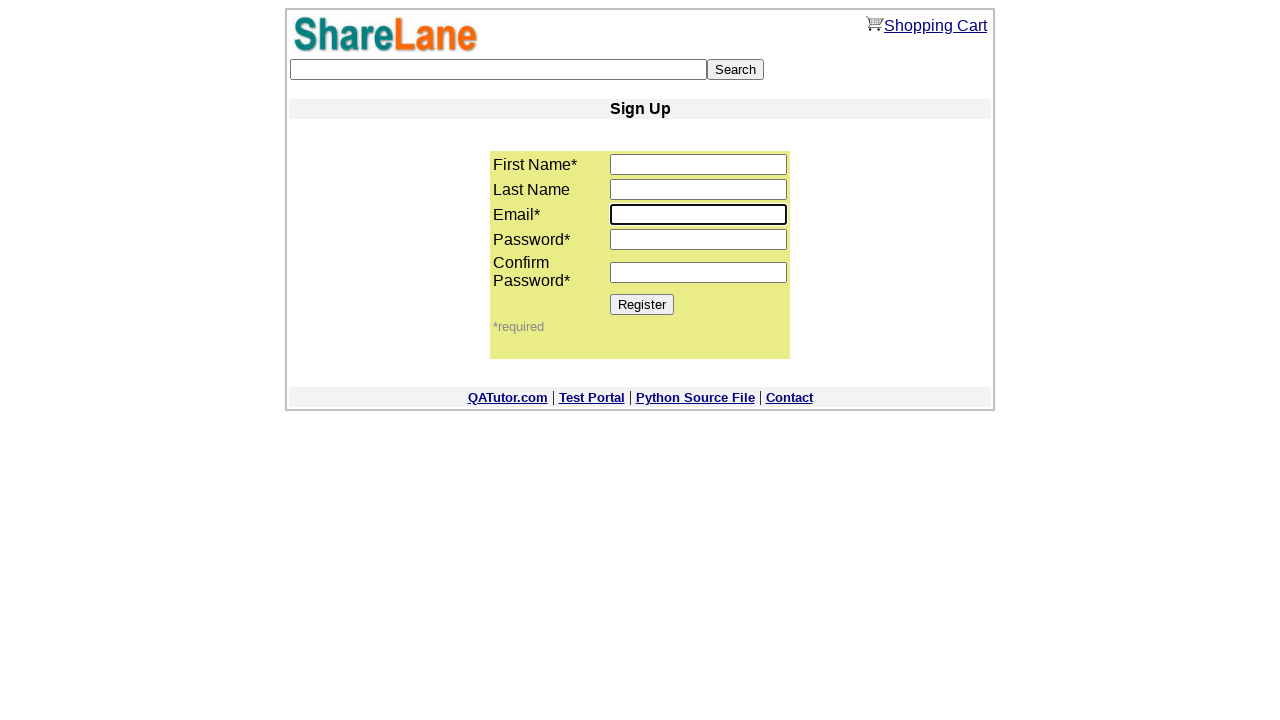

Cleared password field on input[name='password1']
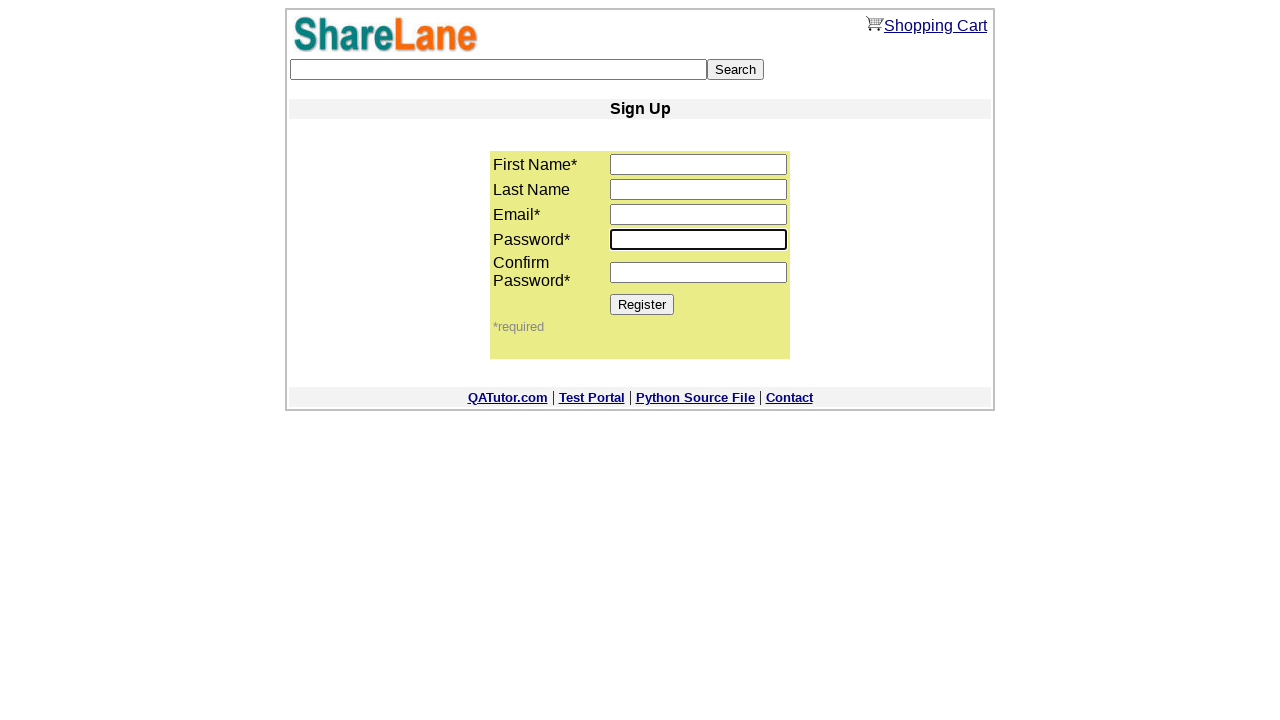

Cleared confirm password field on input[name='password2']
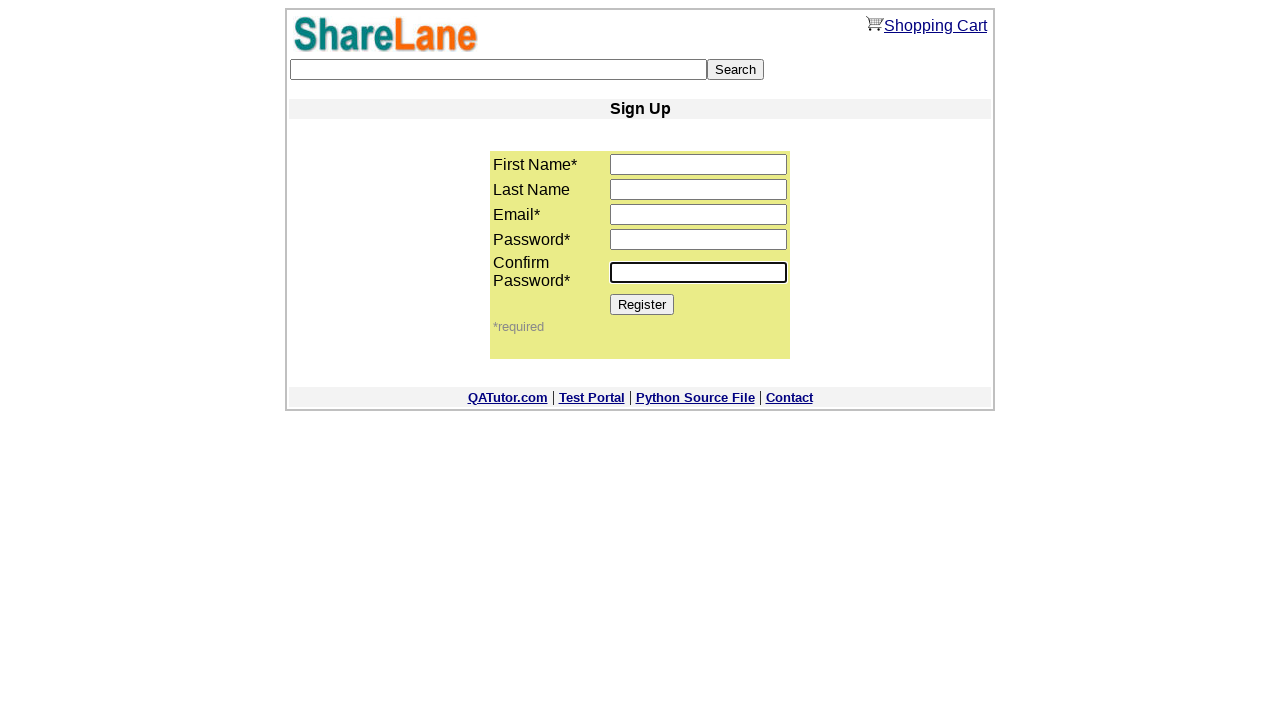

Clicked Register button with all empty fields to test validation at (642, 304) on xpath=//*[@value='Register']
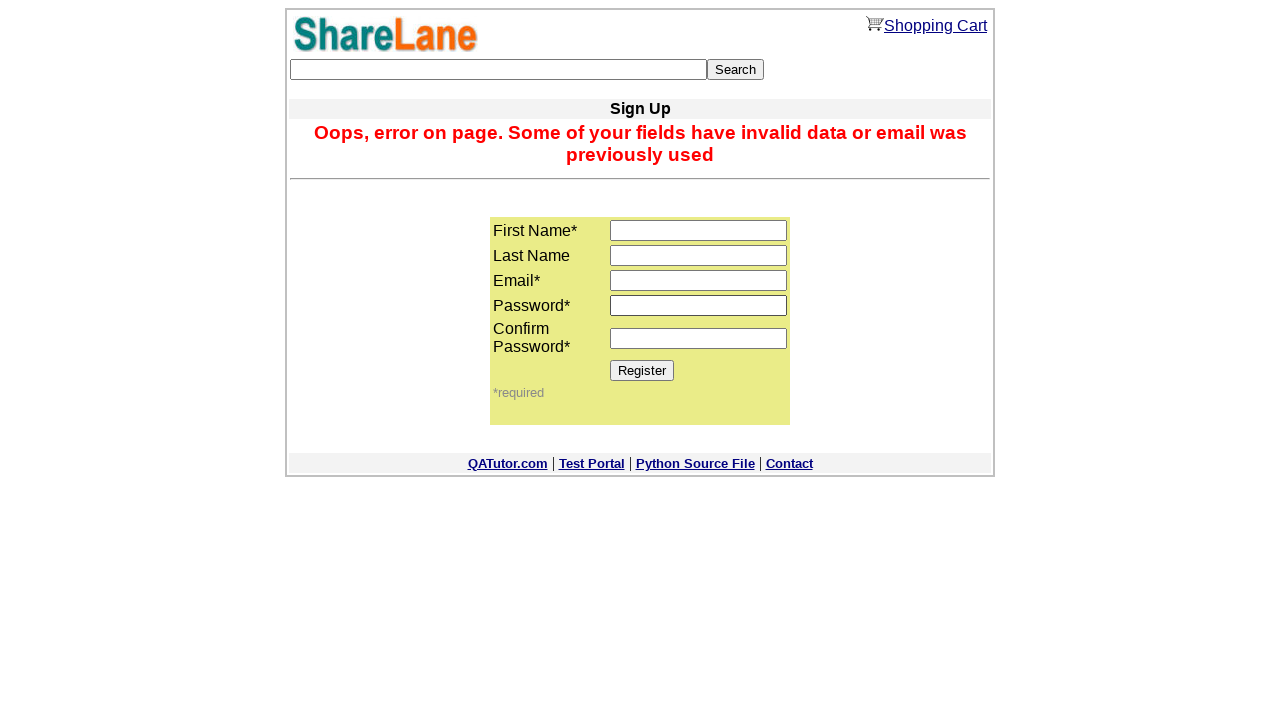

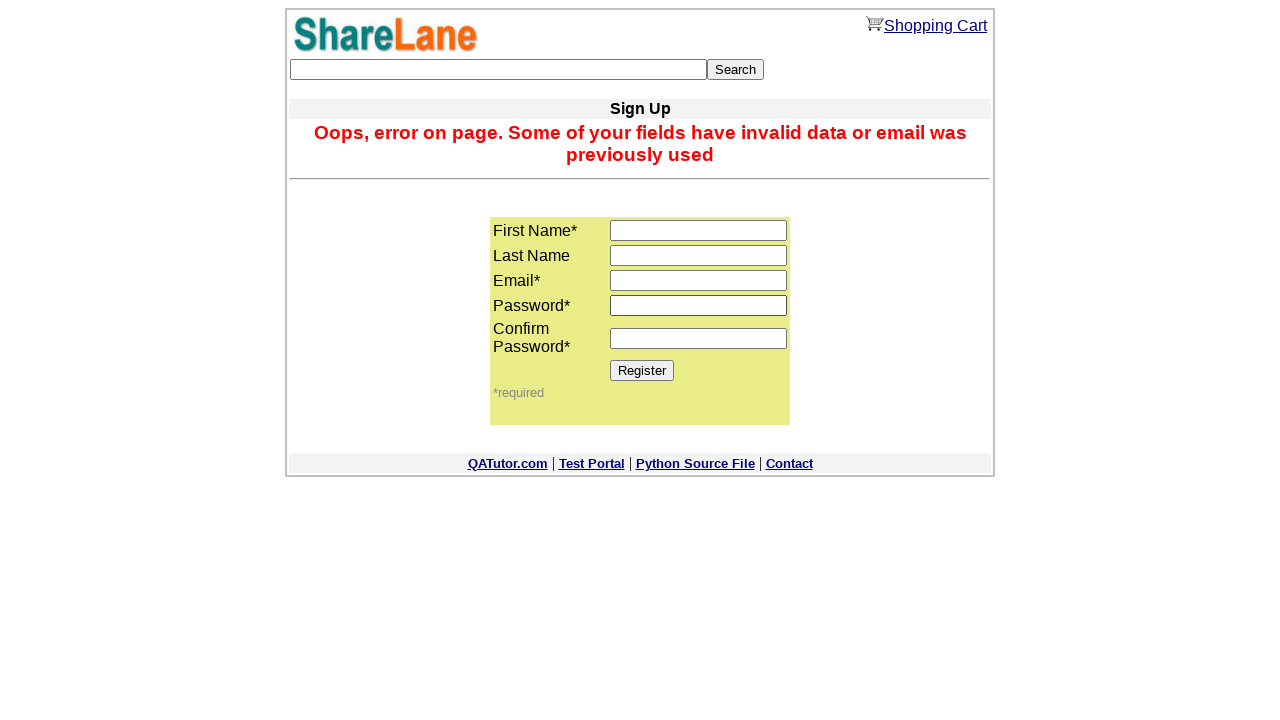